Tests the search functionality with an invalid keyword "xyz123" and verifies the error message is displayed

Starting URL: https://luni-interface-029.vercel.app/

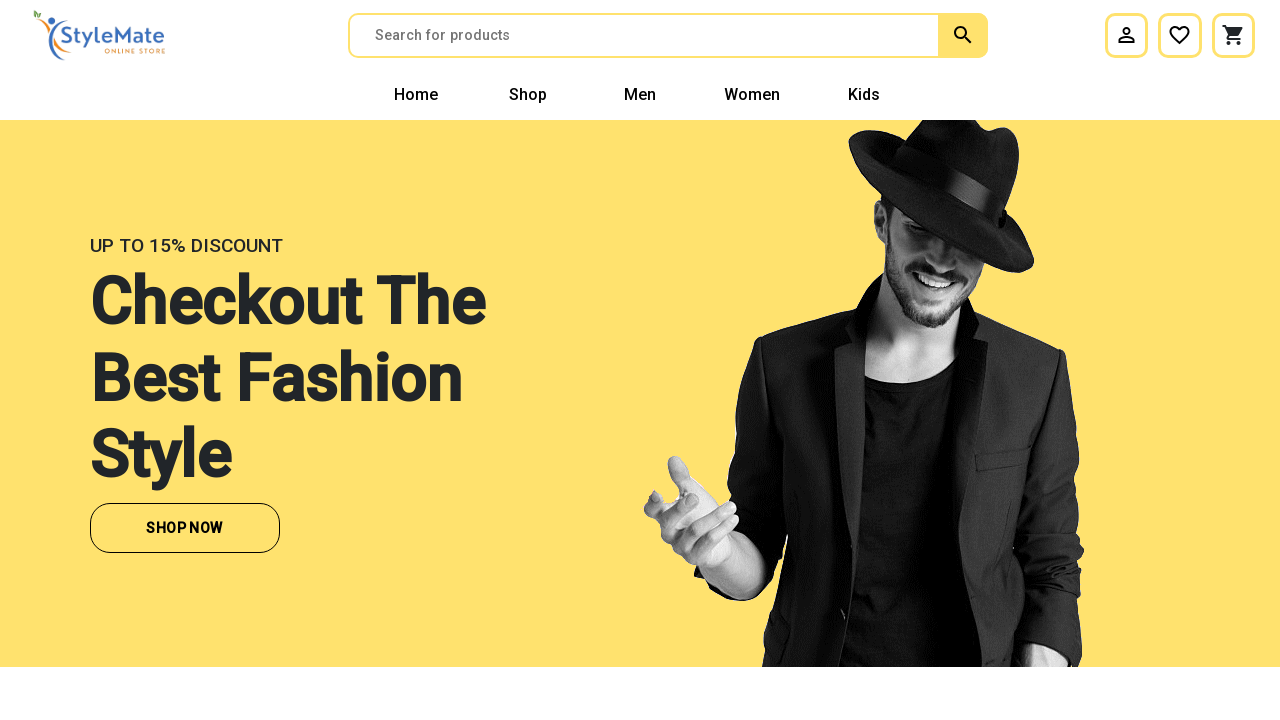

Filled search field with invalid keyword 'xyz123' on input[placeholder='Search for products']
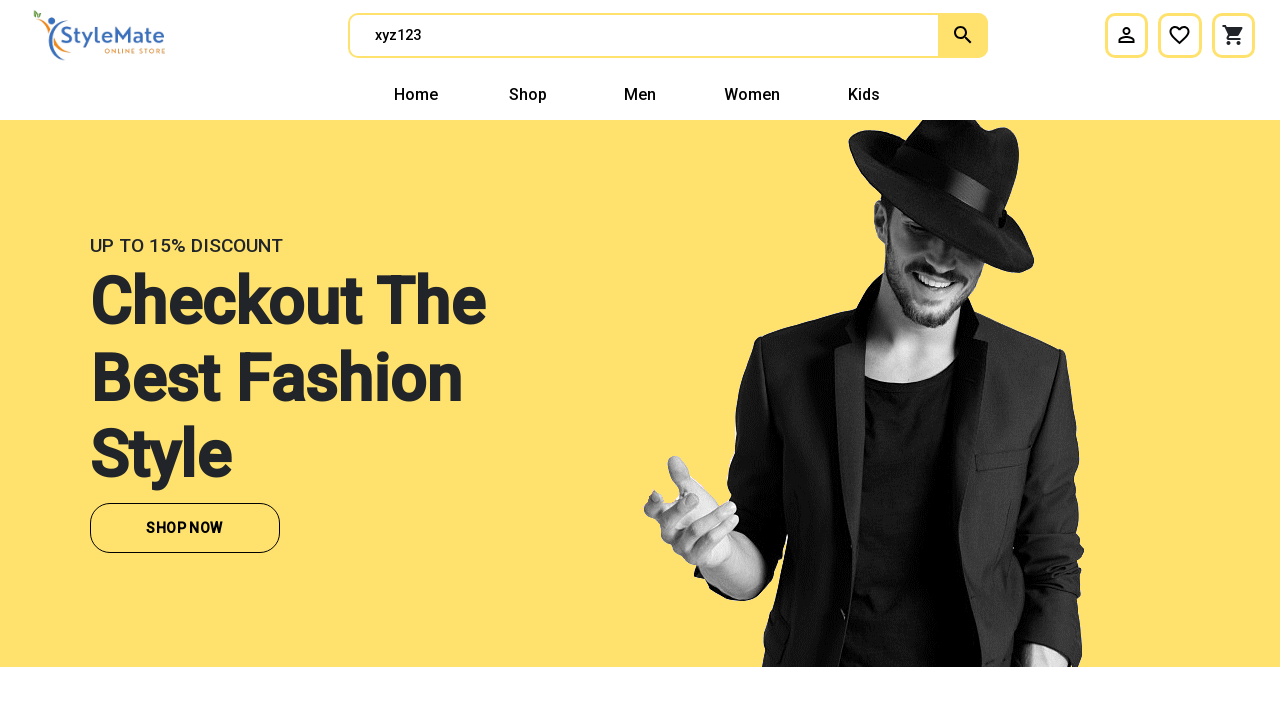

Clicked search button to submit invalid search at (963, 35) on button[type='submit']
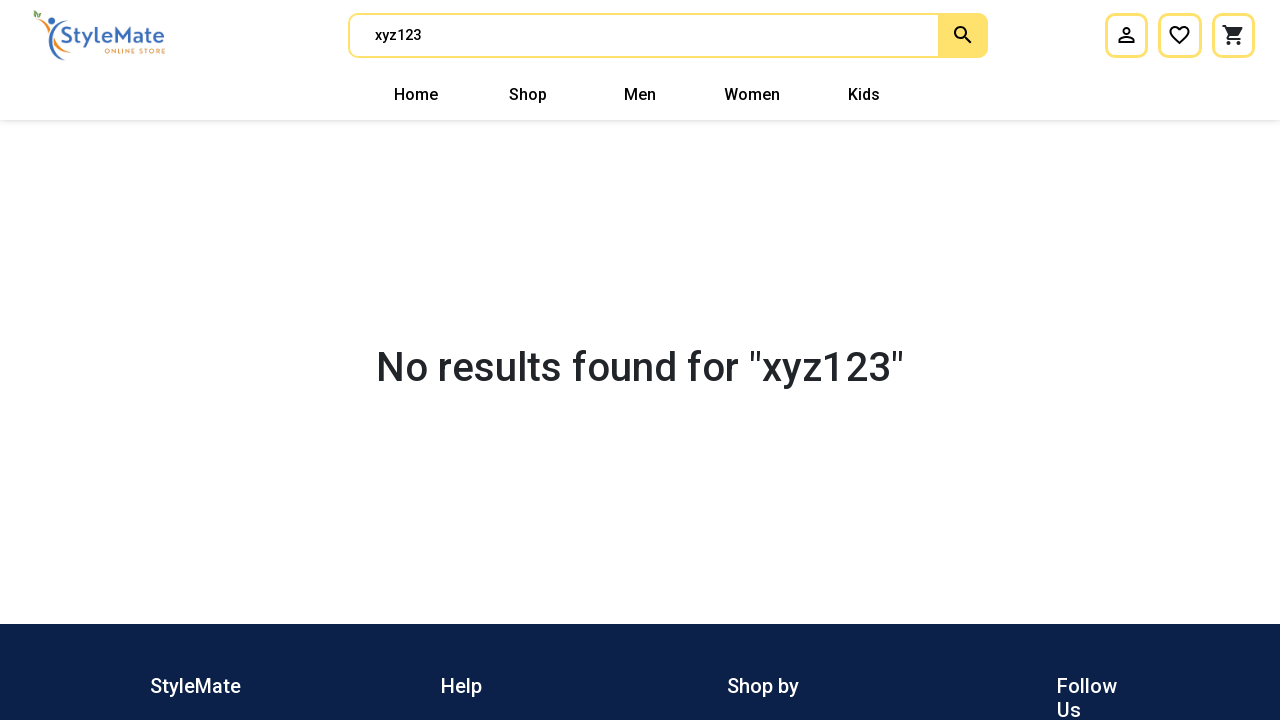

Verified error message is displayed in search container header
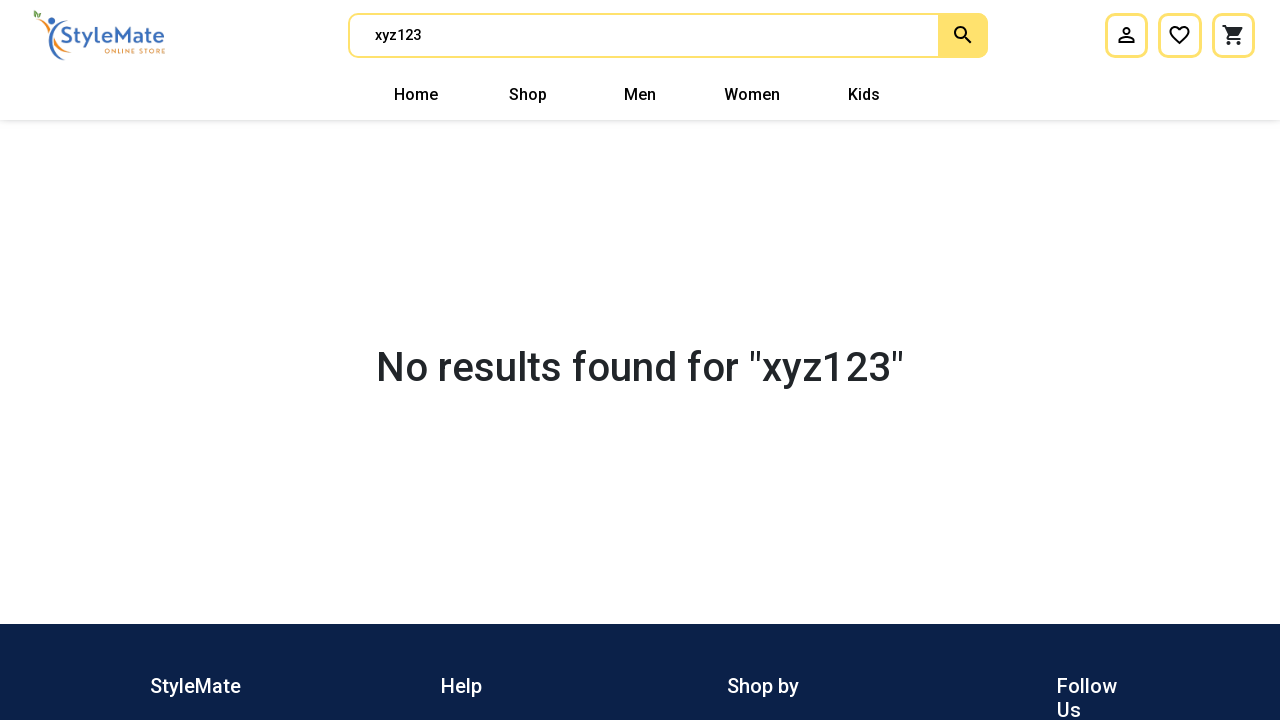

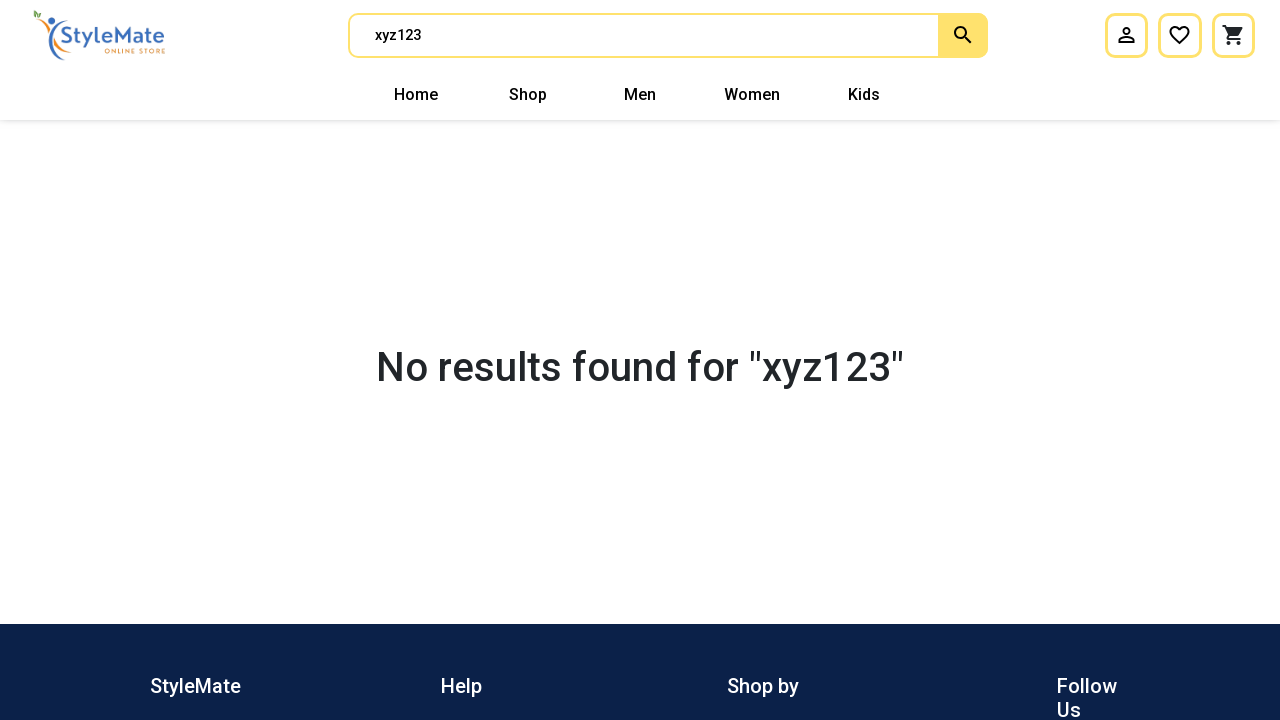